Tests browser navigation commands by visiting two different websites and using back/forward navigation to move between them

Starting URL: https://www.pavantestingtools.com/

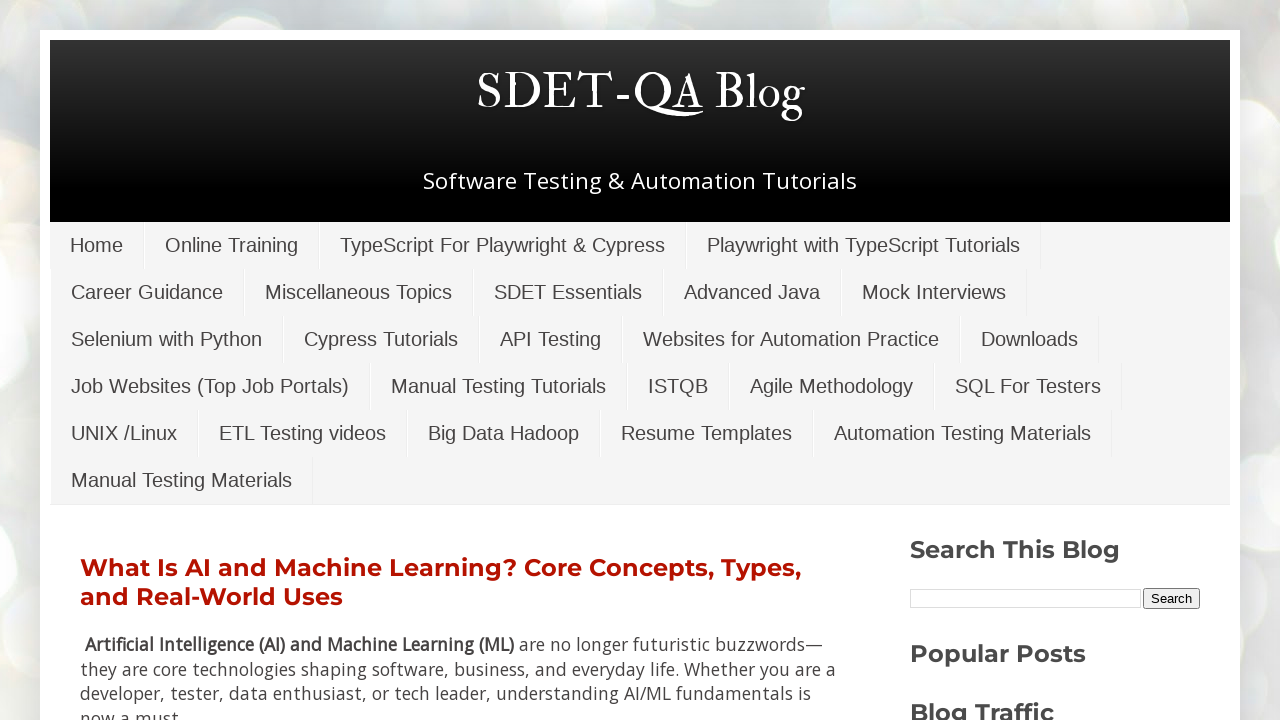

Navigated to https://crystalemr.freshdesk.com/support/home
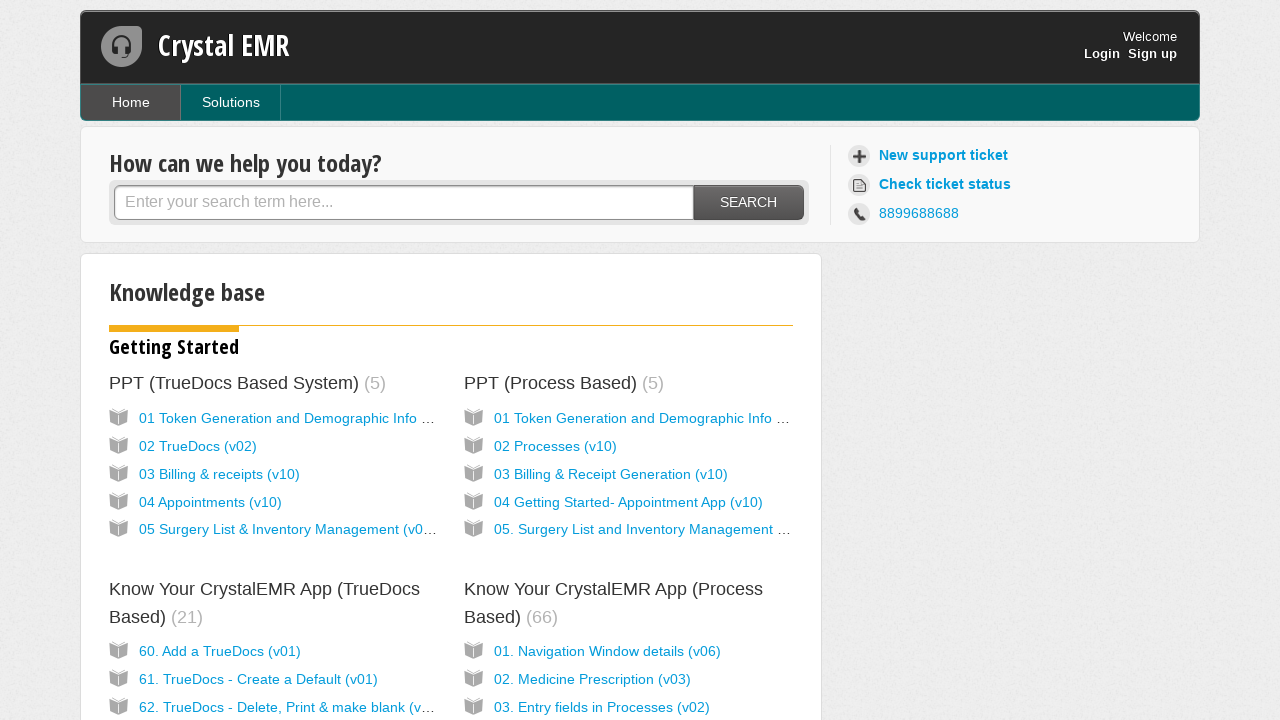

Navigated back to previous page (https://www.pavantestingtools.com/)
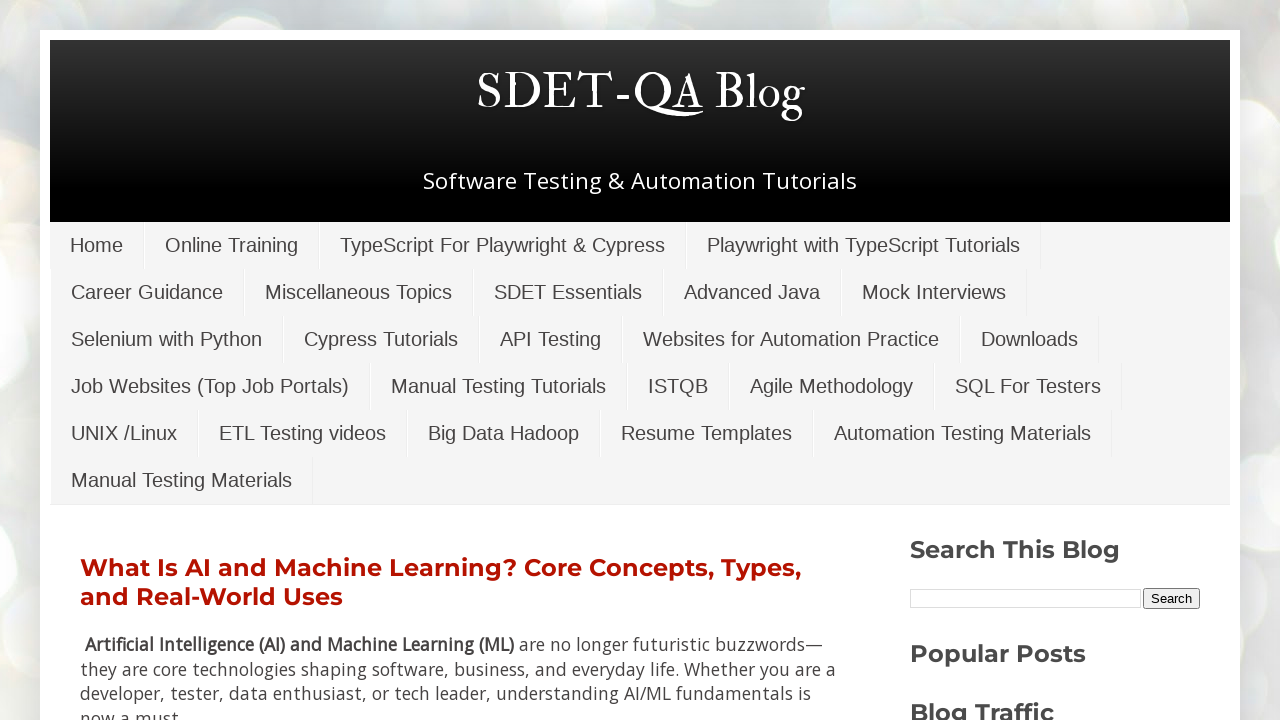

Navigated forward to https://crystalemr.freshdesk.com/support/home
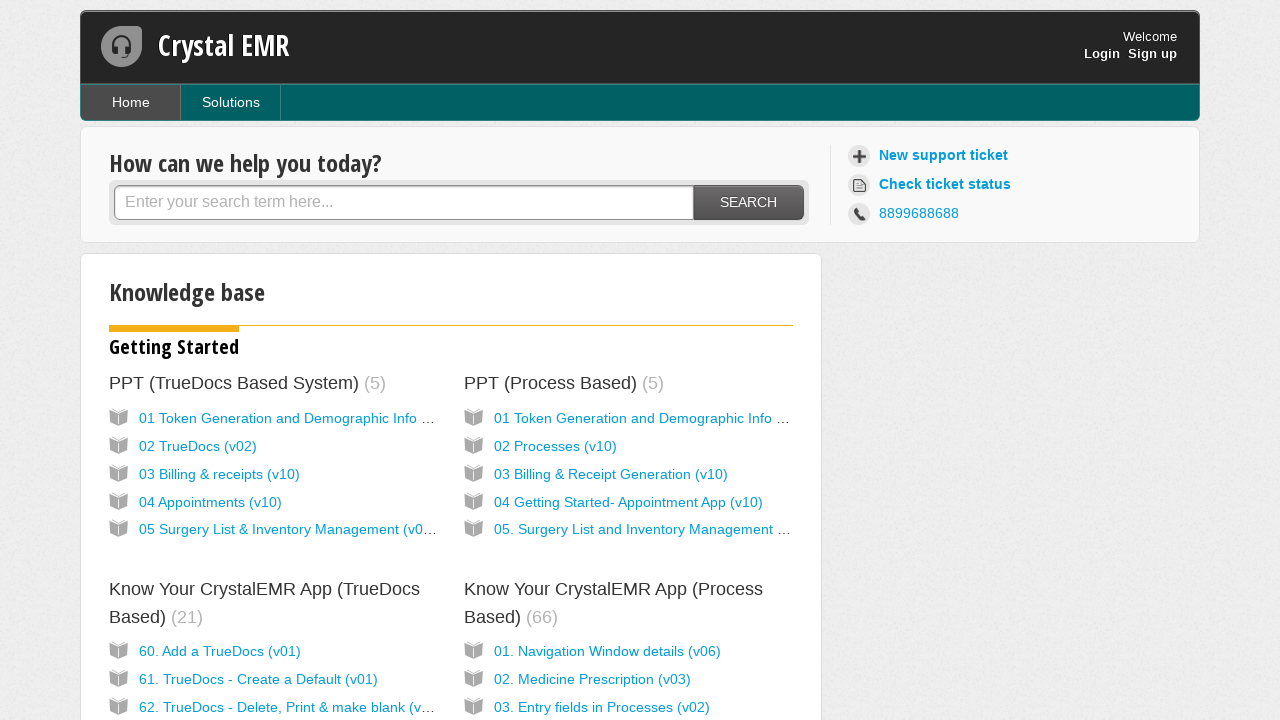

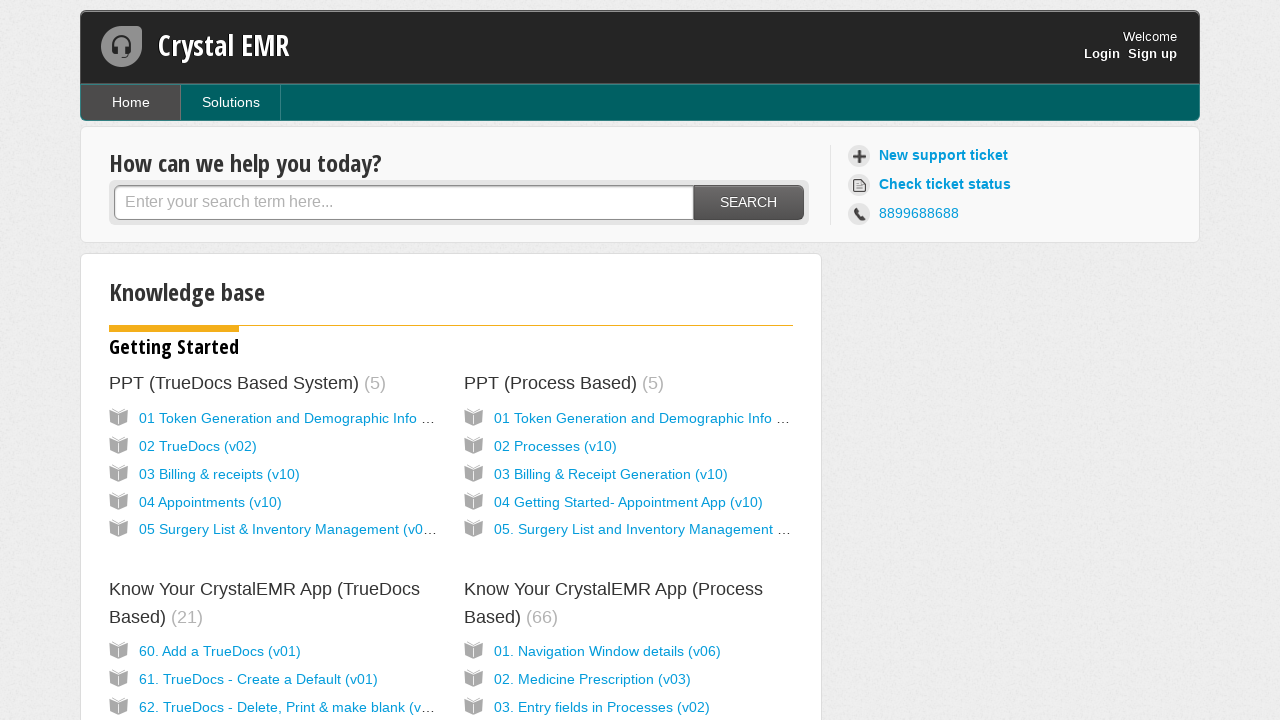